Tests navigation from the homepage to the login page and then to the registration page, verifying that the registration form elements are visible

Starting URL: https://shopping-list.uknowmee.com/

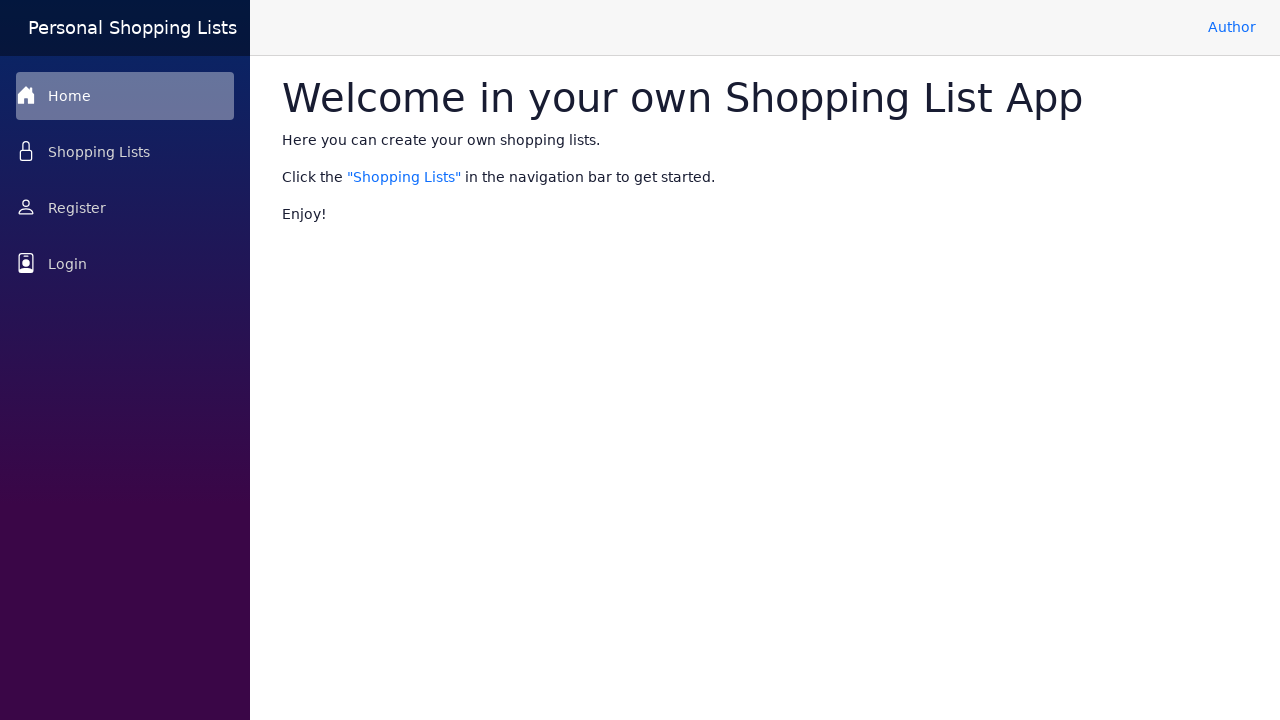

Waited for page to fully load with networkidle state
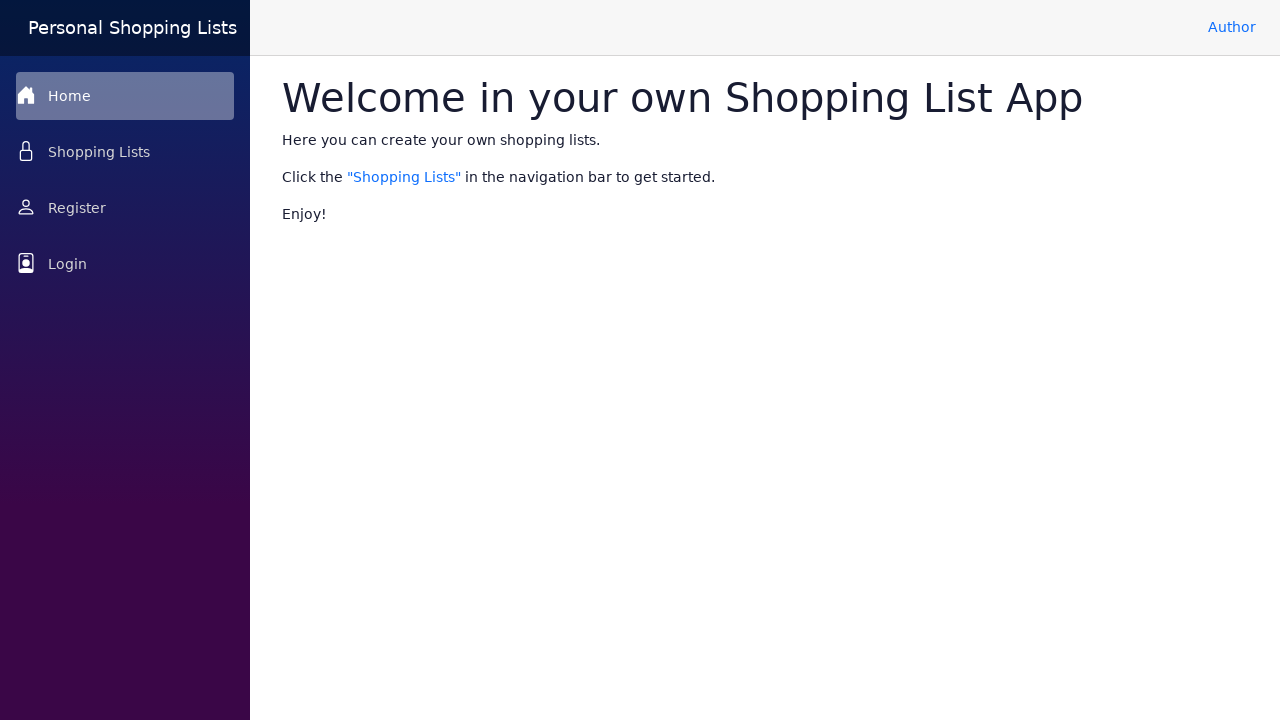

Clicked on Login link to navigate to login page at (125, 264) on internal:role=link[name="Login"i]
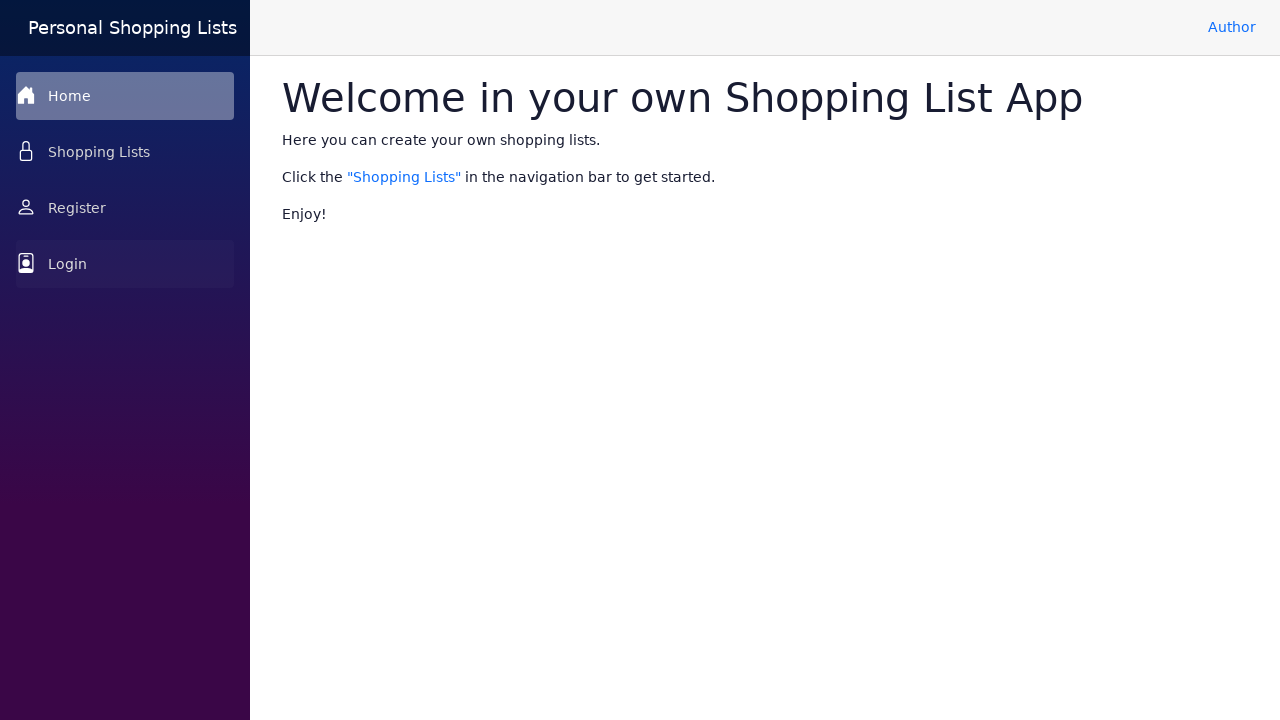

Clicked on 'Register as a new user' link to navigate to registration page at (362, 518) on internal:role=link[name="Register as a new user"i]
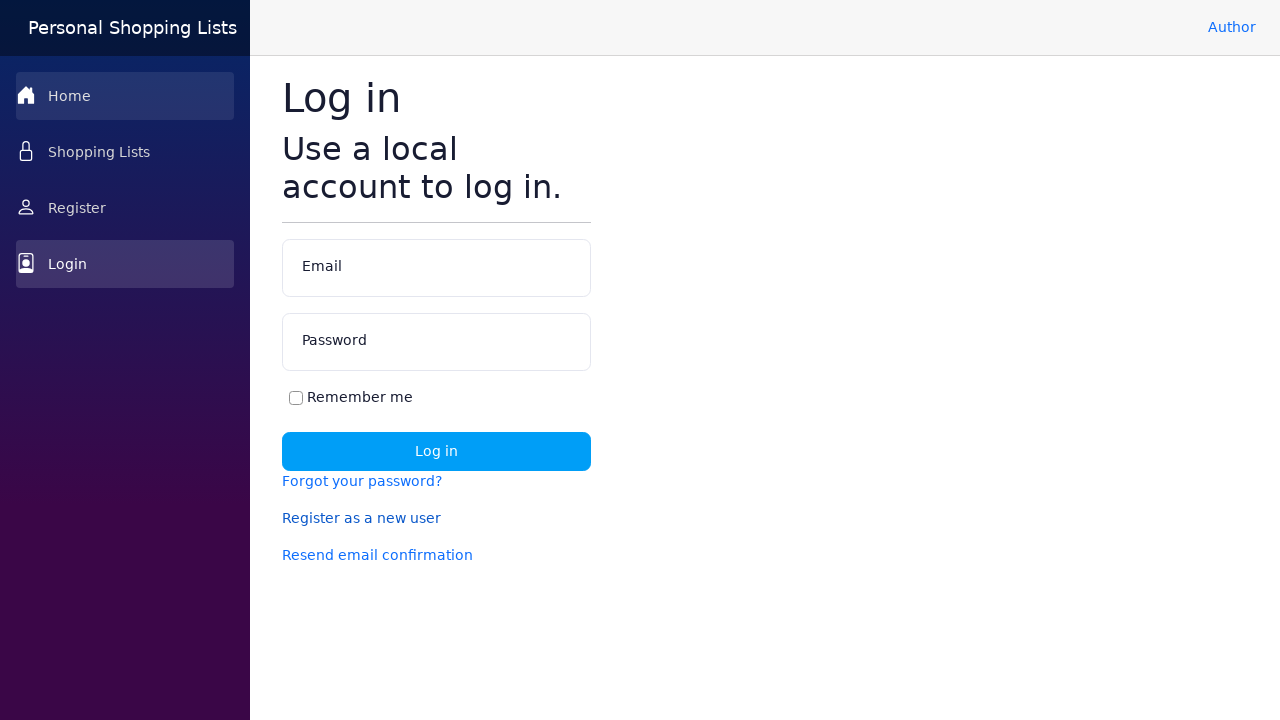

Verified Register heading is visible on registration page
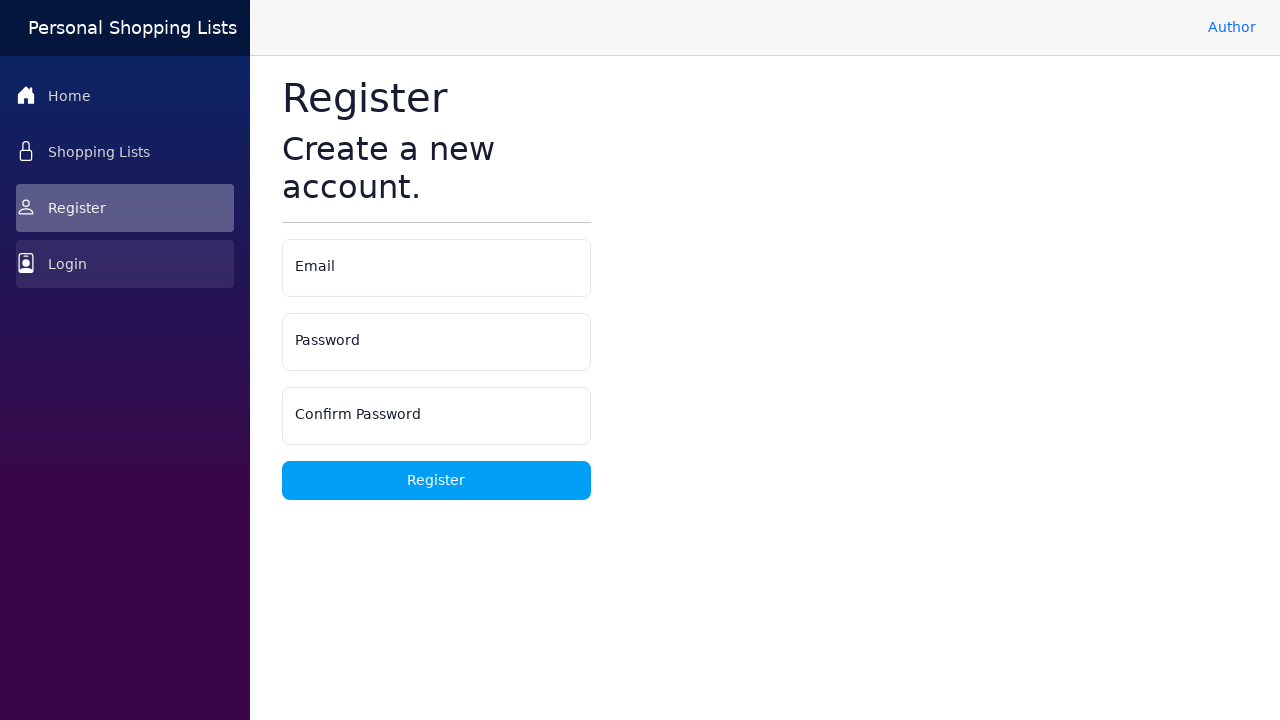

Verified email input field with placeholder 'name@example.com' is visible
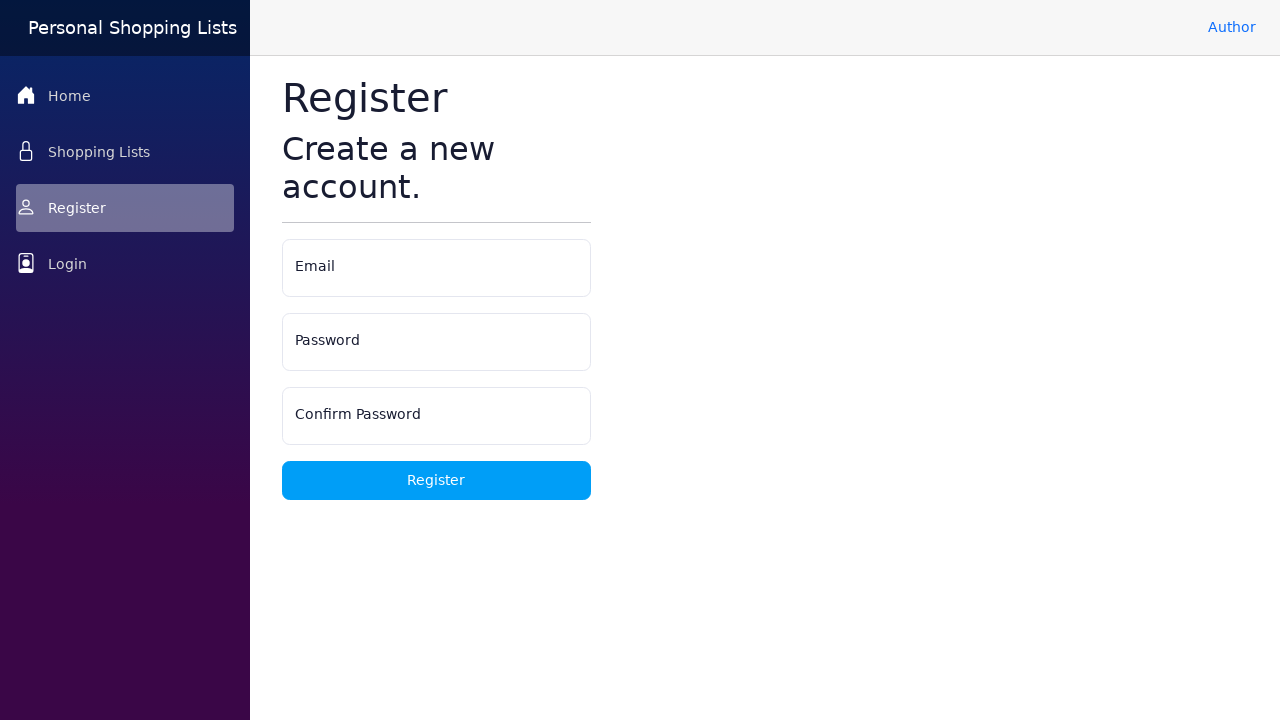

Verified password input field is visible
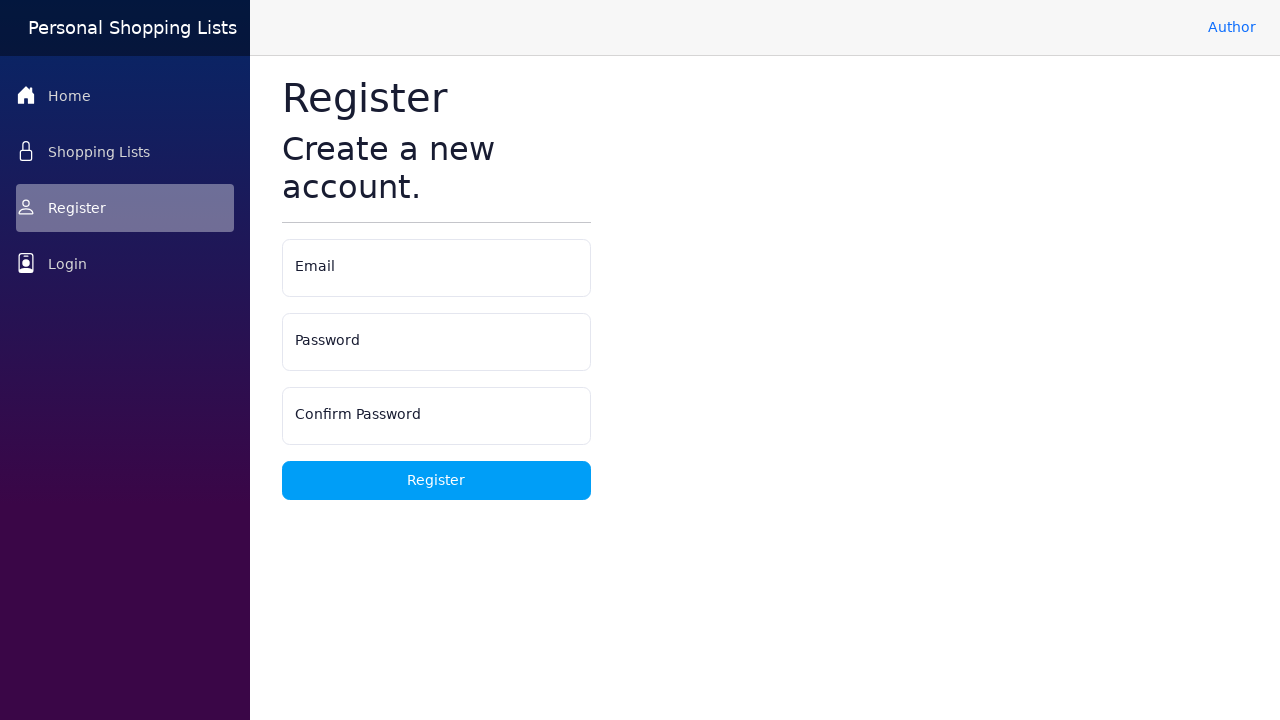

Verified confirm password input field is visible
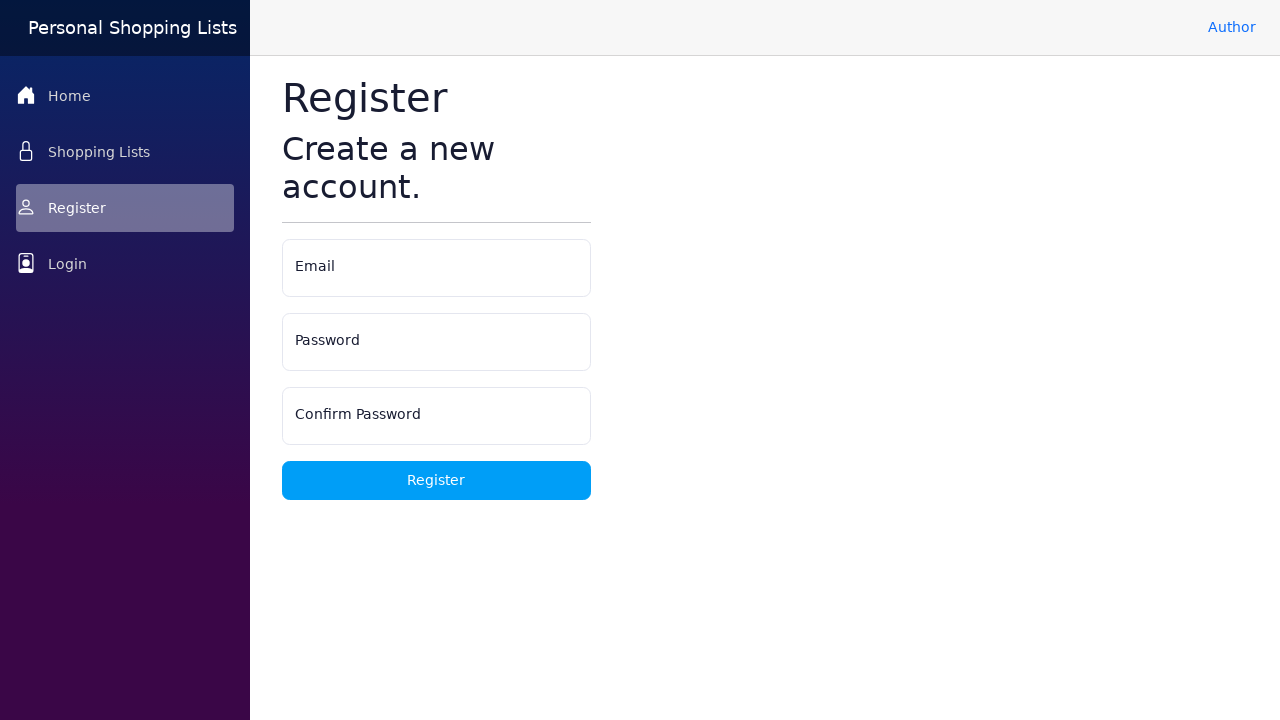

Verified Register button is visible on registration form
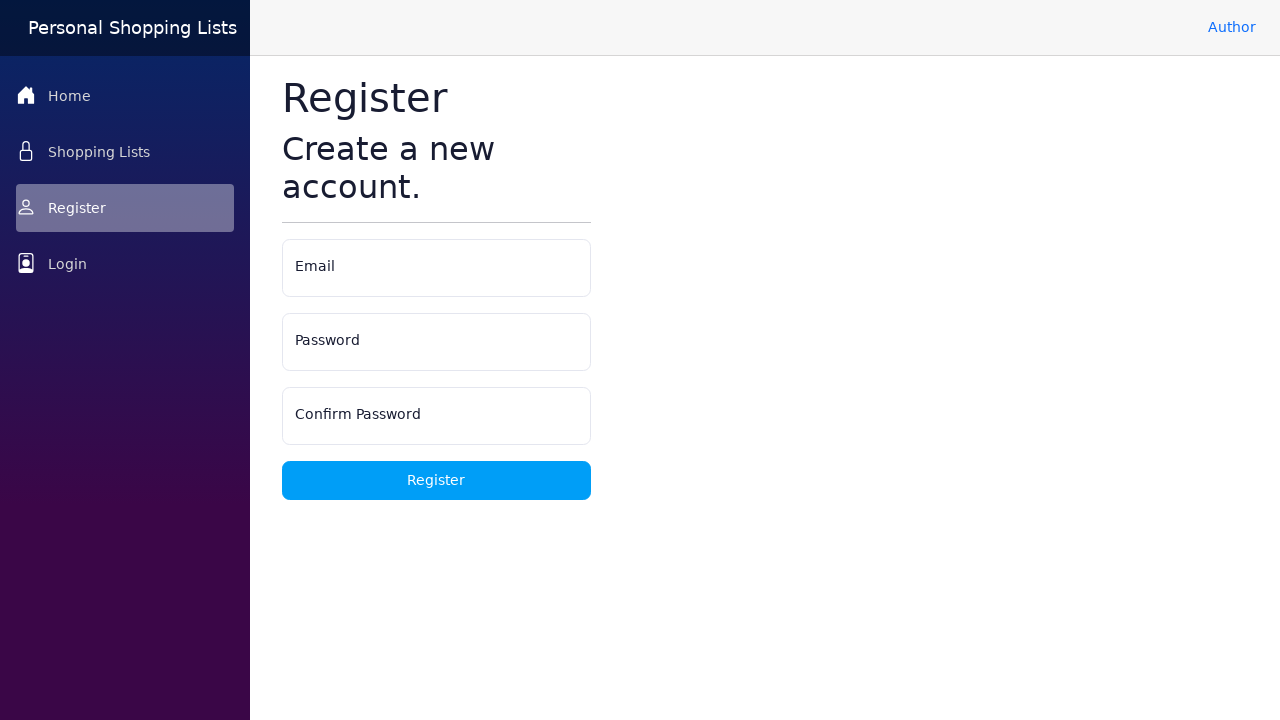

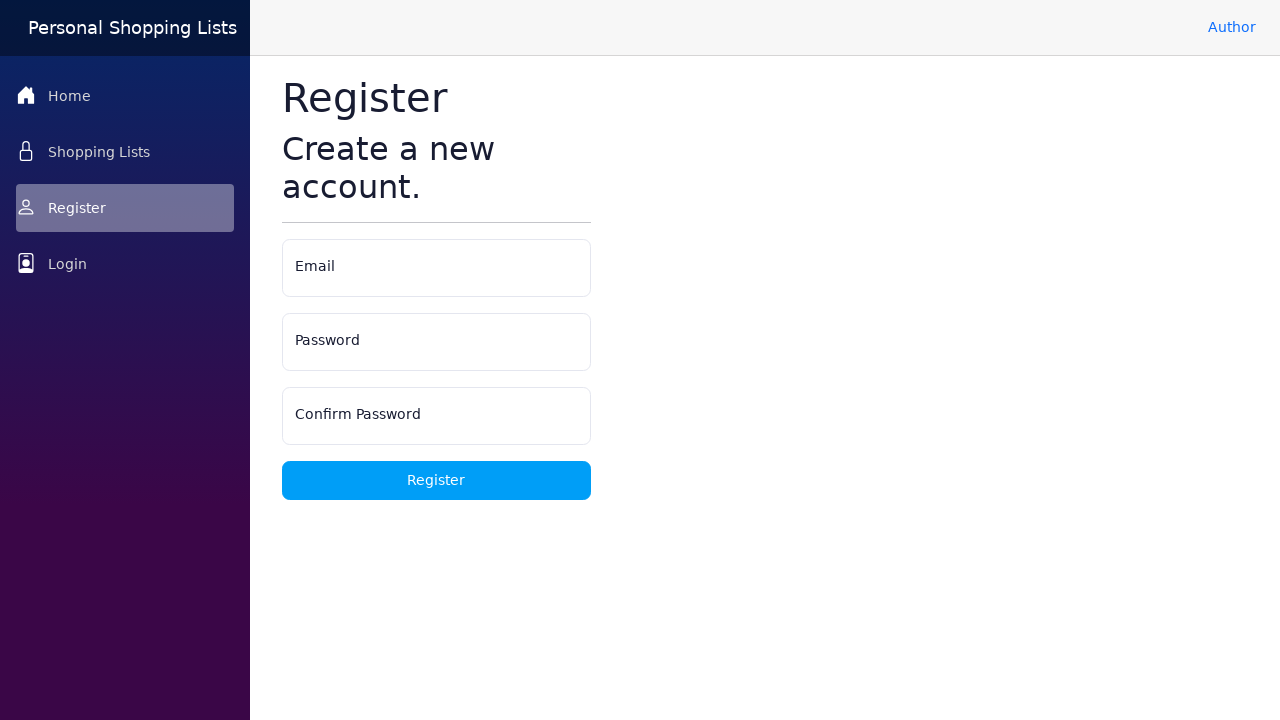